Tests drag and drop using click-and-hold approach, clicking and holding the source element then moving it to the target

Starting URL: https://jqueryui.com/droppable/

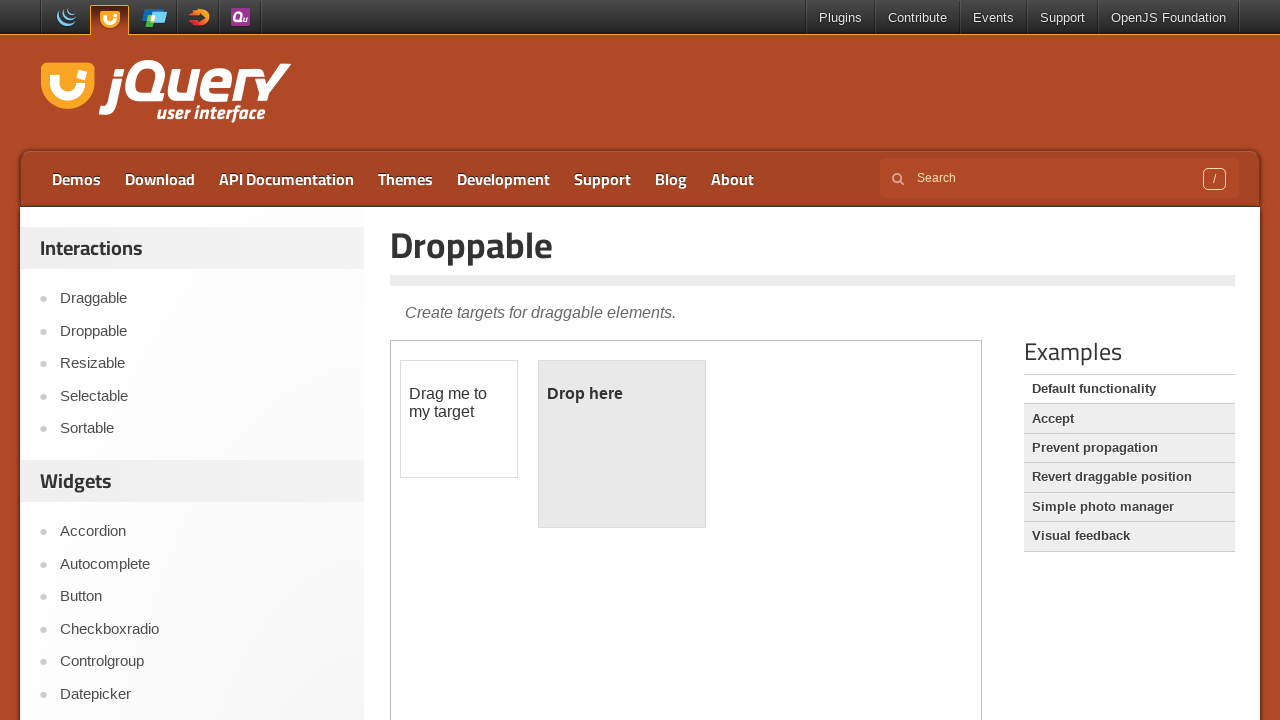

Located the first iframe containing drag and drop elements
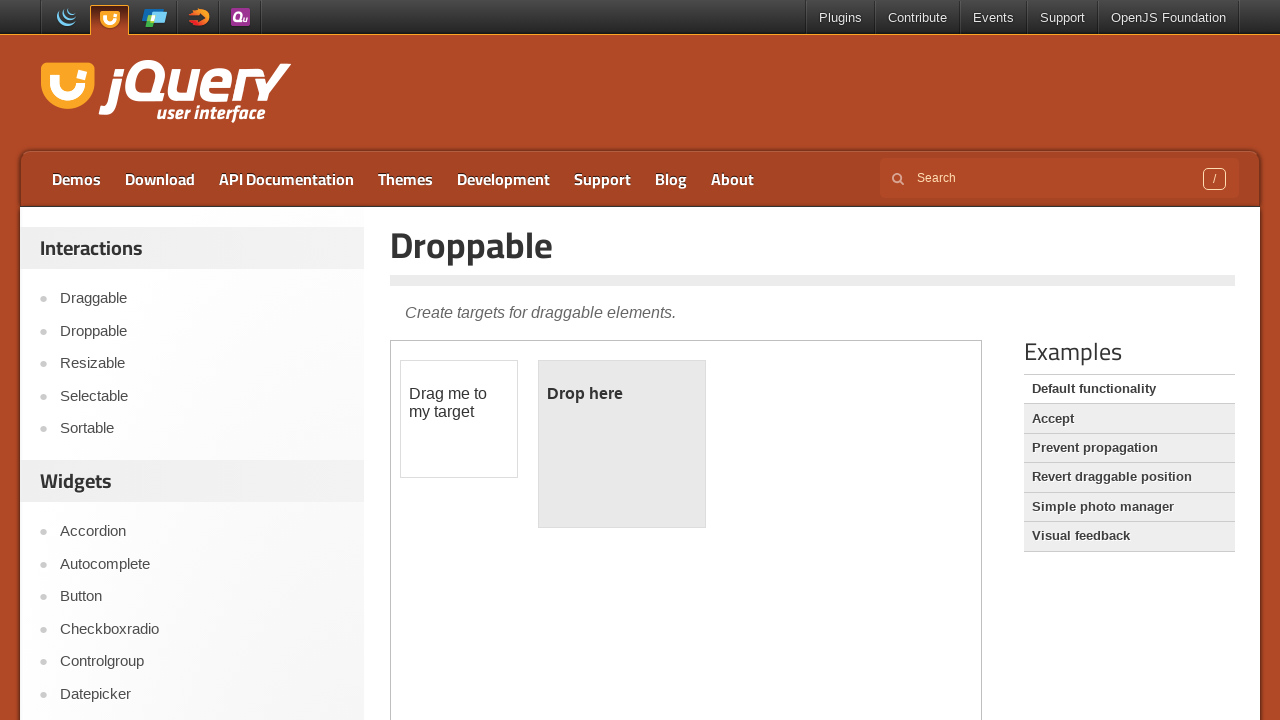

Located the draggable source element
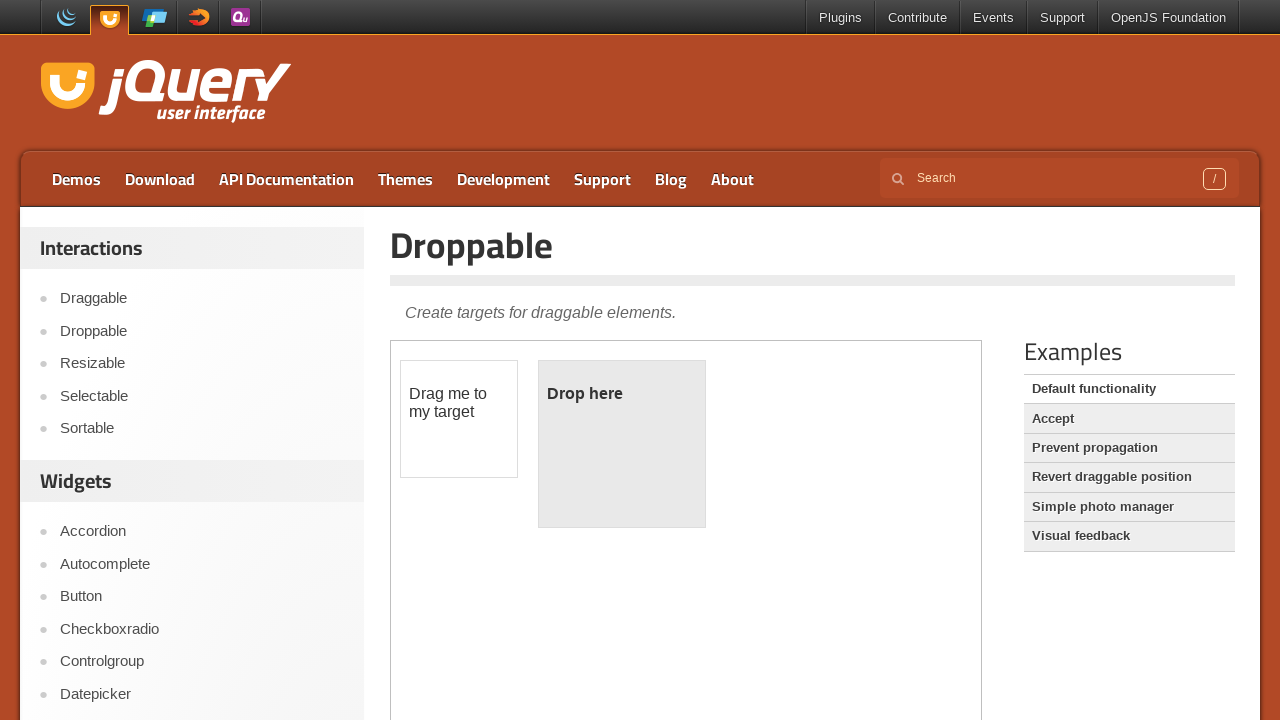

Located the droppable target element
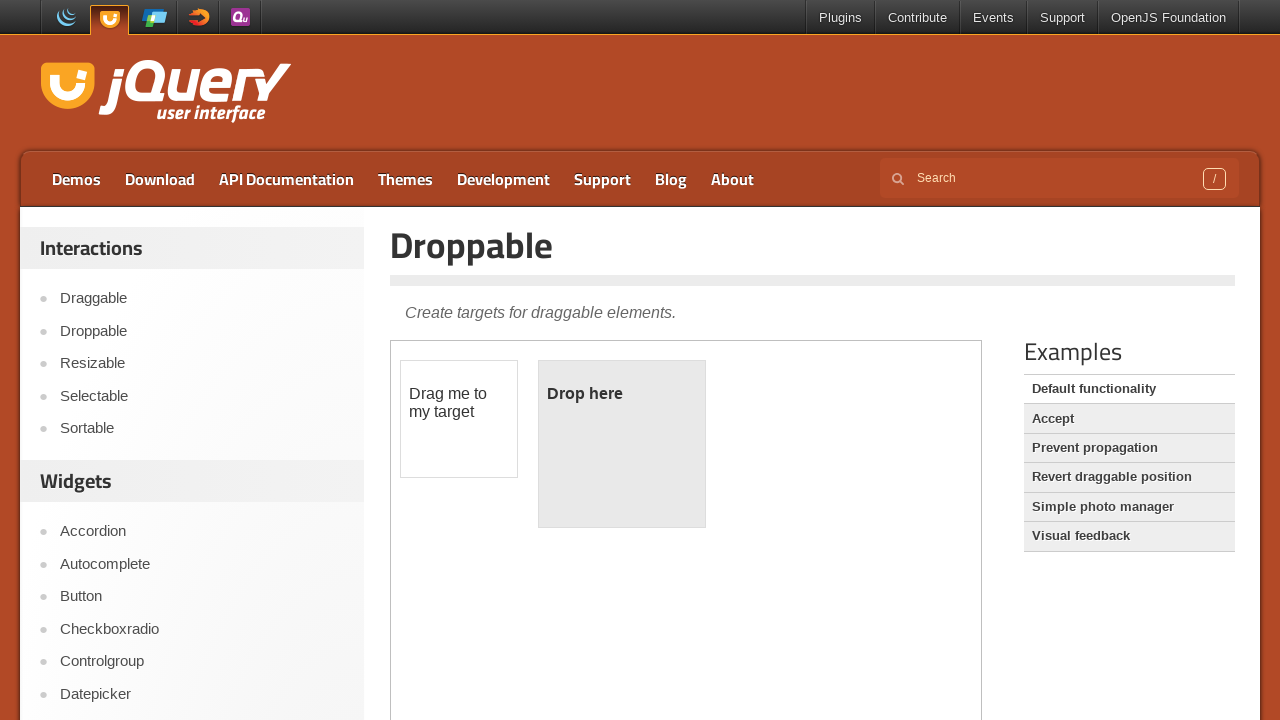

Hovered over the draggable source element at (459, 419) on iframe >> nth=0 >> internal:control=enter-frame >> #draggable
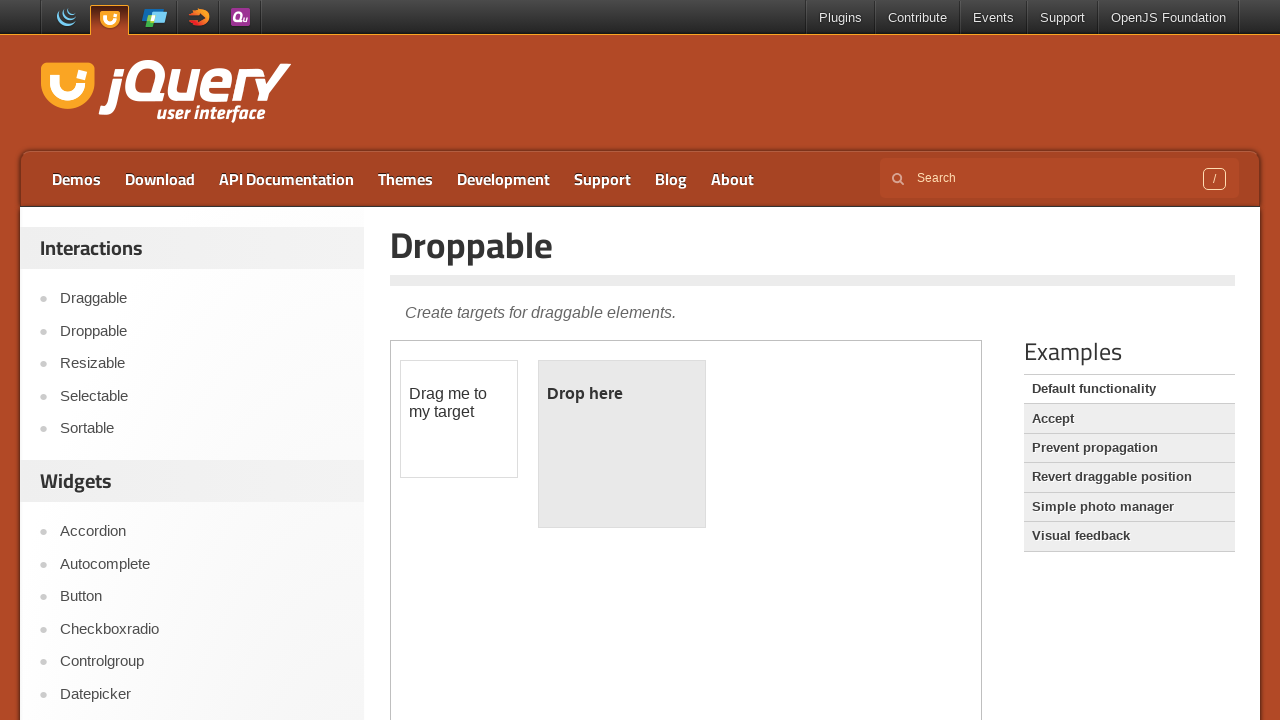

Pressed and held the mouse button down on the source element at (459, 419)
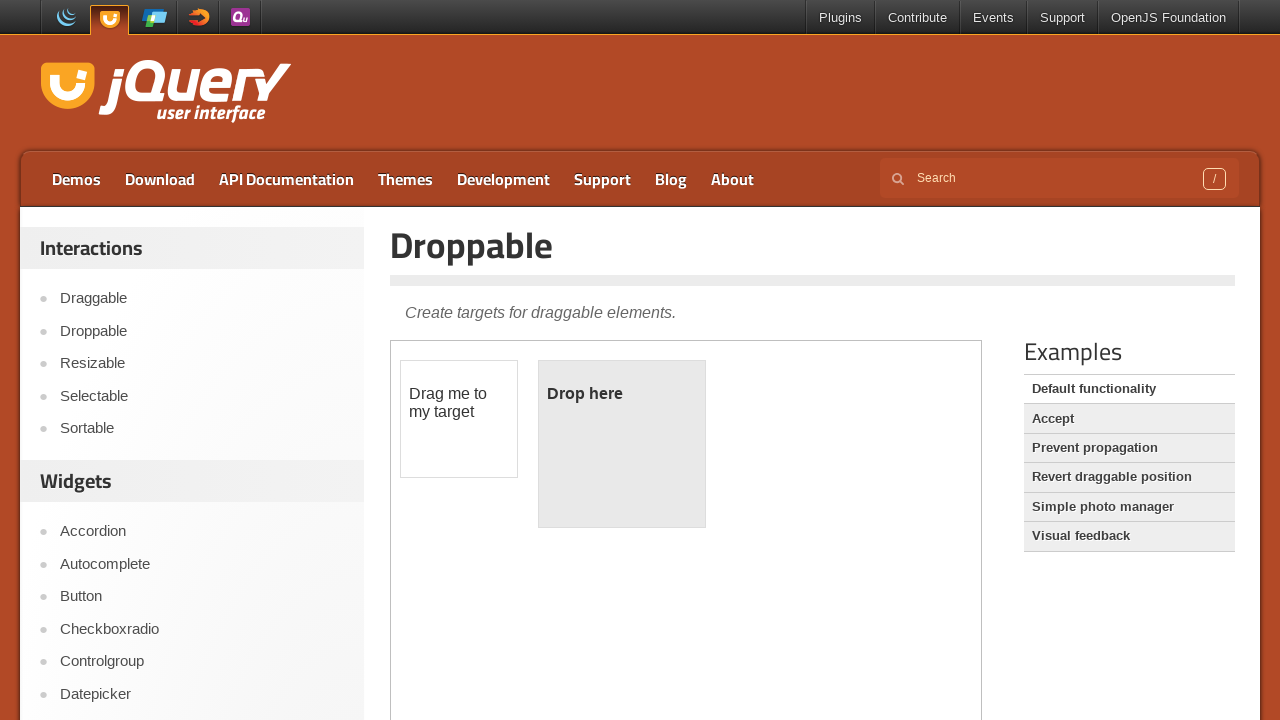

Moved mouse to hover over the droppable target element at (622, 444) on iframe >> nth=0 >> internal:control=enter-frame >> #droppable
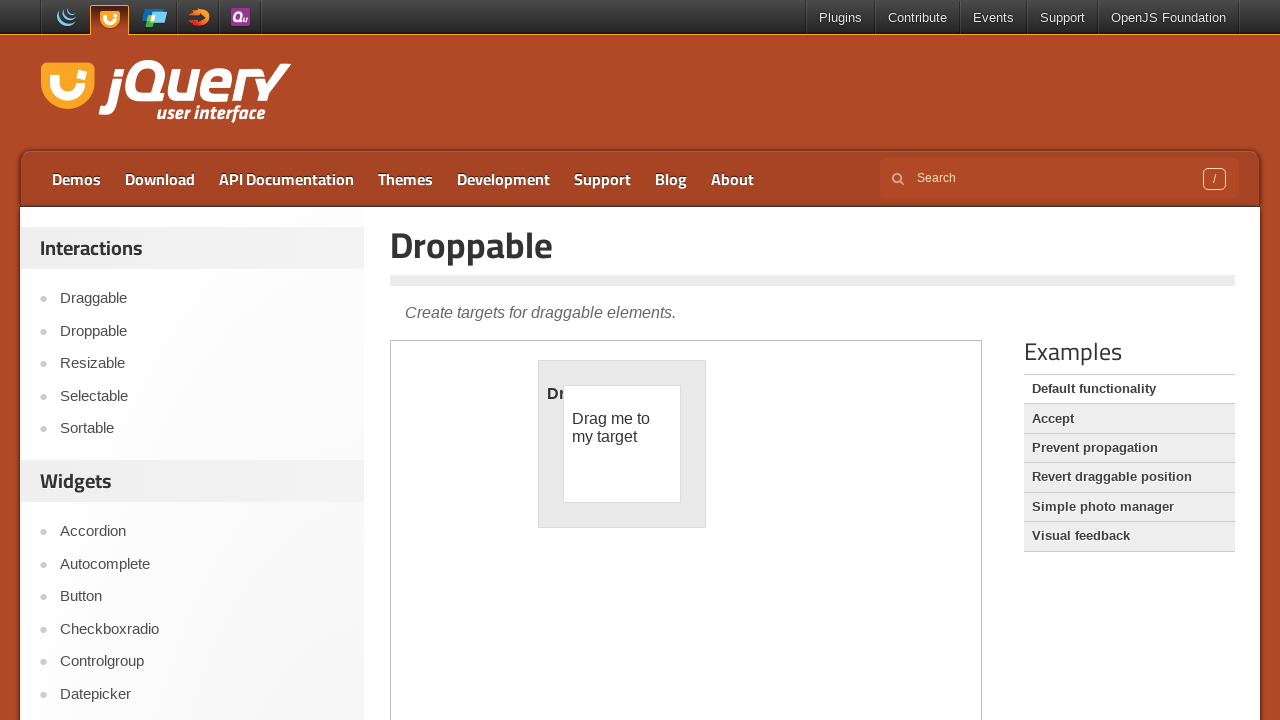

Released the mouse button to complete the drag and drop at (622, 444)
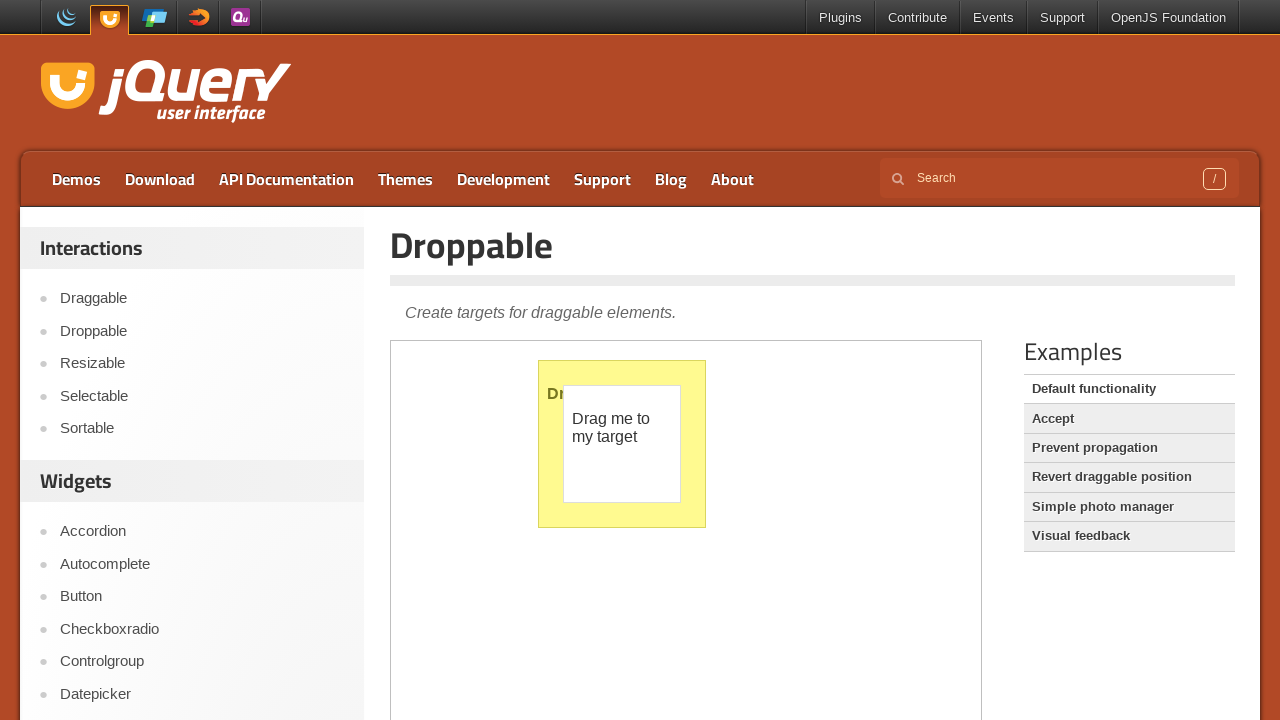

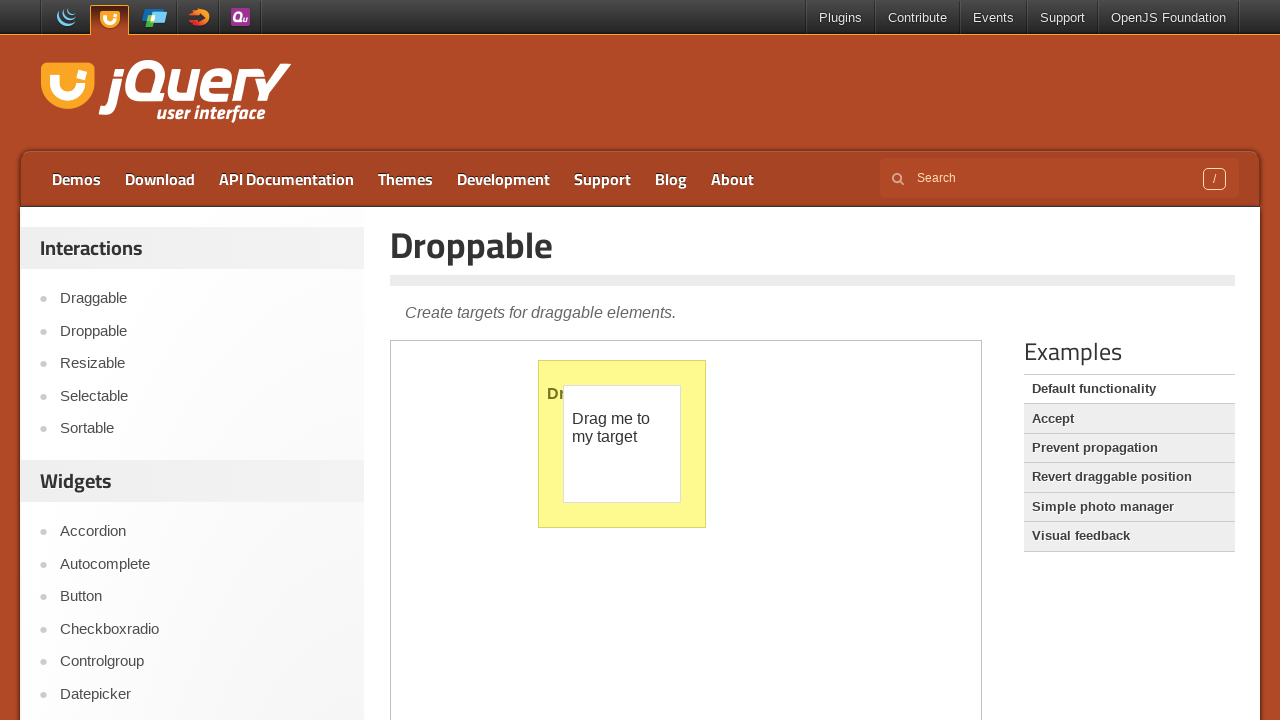